Tests browser forward button by navigating to another page, going back, then using forward to return

Starting URL: https://www.selenium.dev/selenium/web/mouse_interaction.html

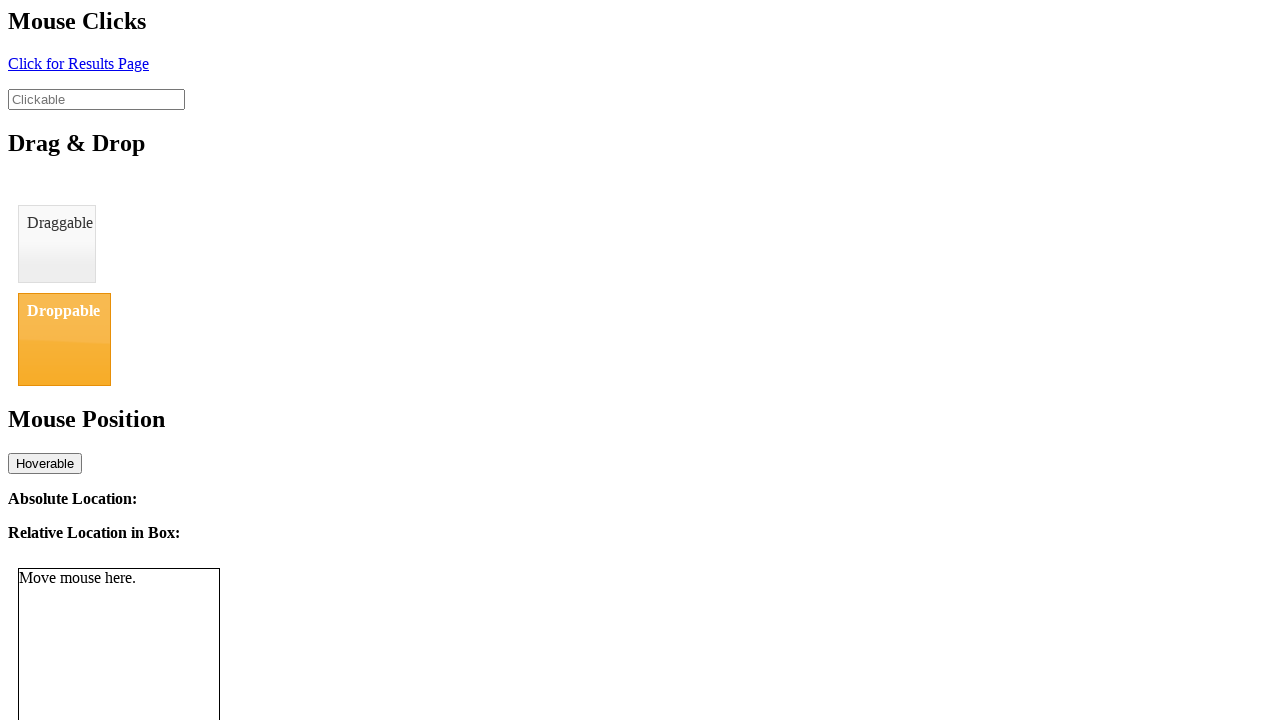

Clicked element to navigate to result page at (78, 63) on #click
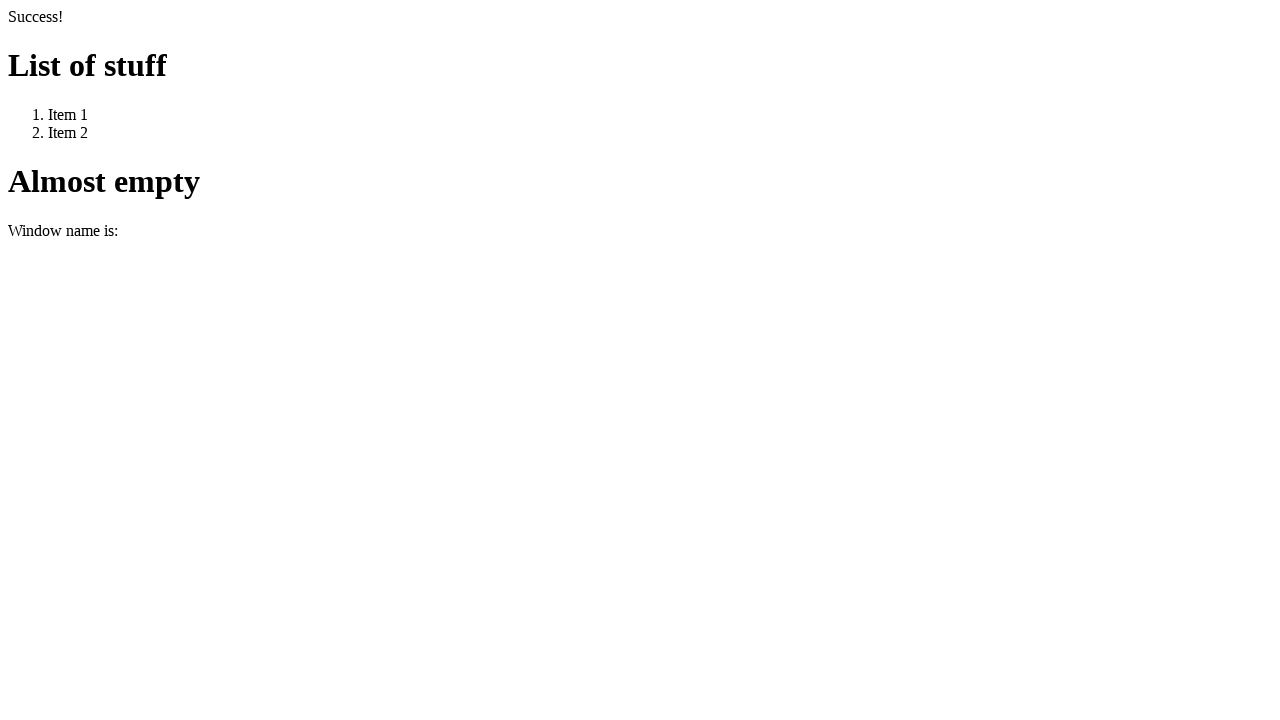

Confirmed navigation to result page URL
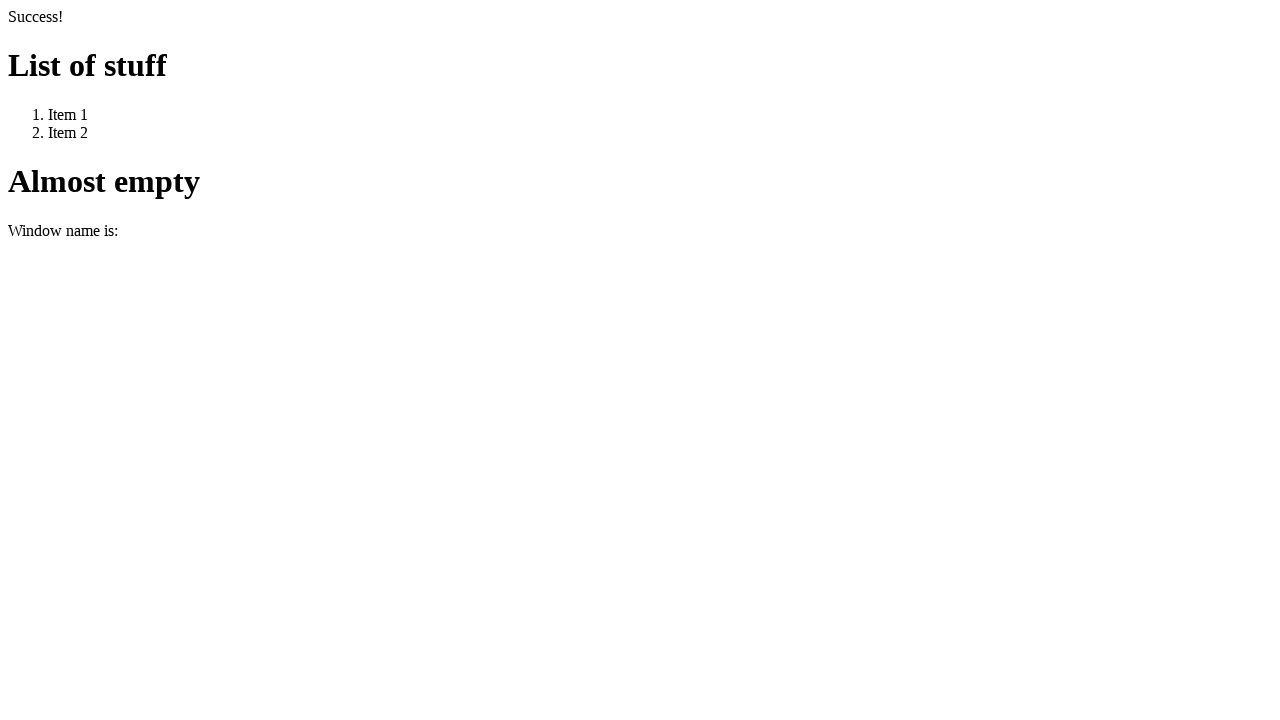

Navigated back to mouse interaction page
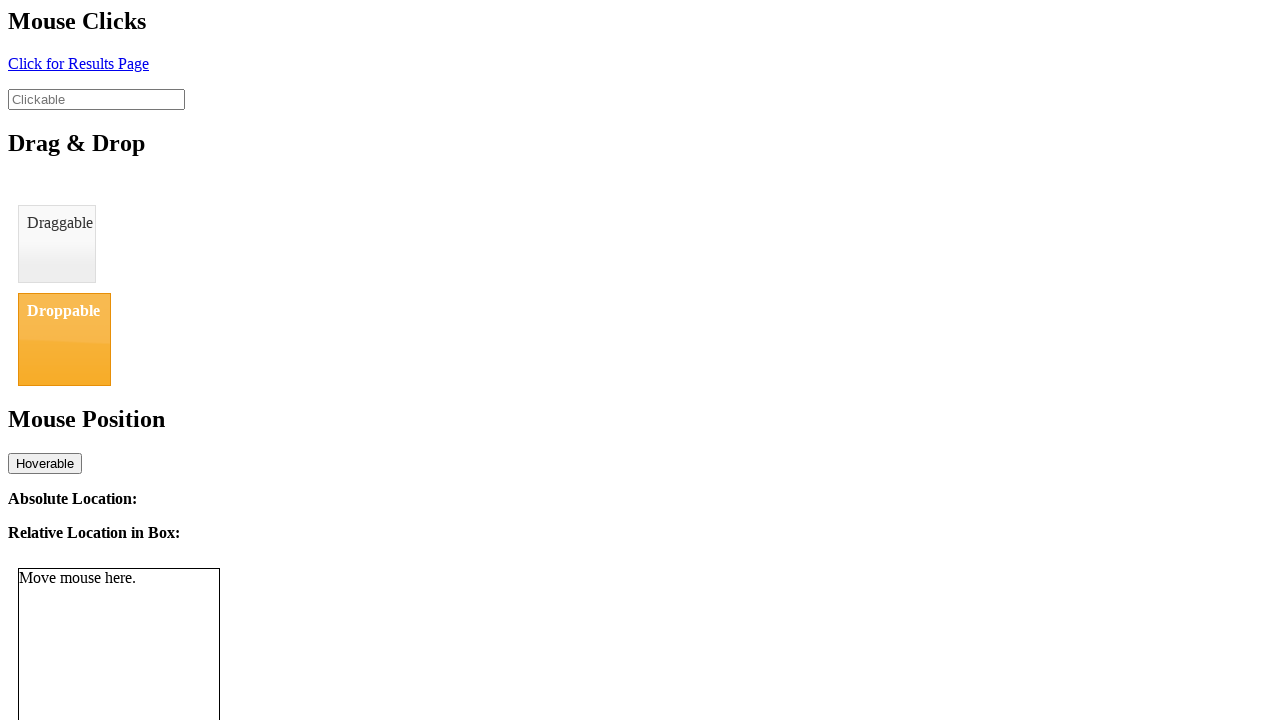

Navigated forward to result page using forward button
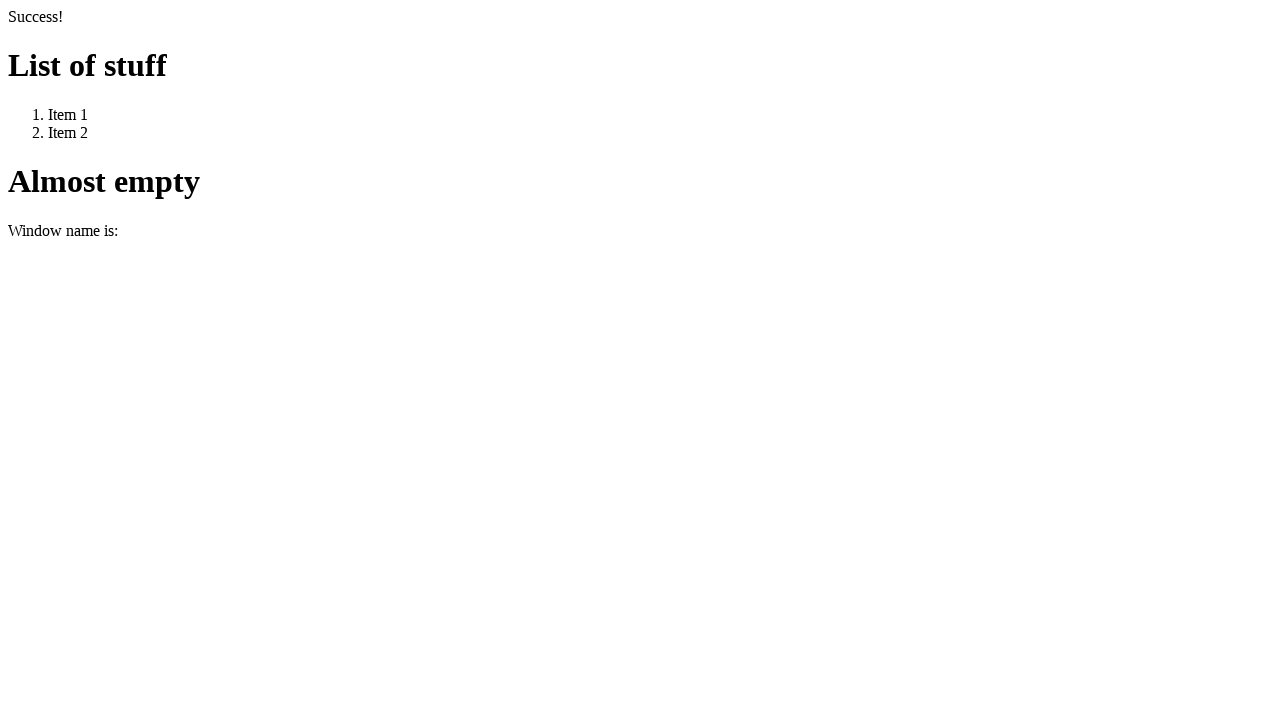

Confirmed forward navigation successfully returned to result page
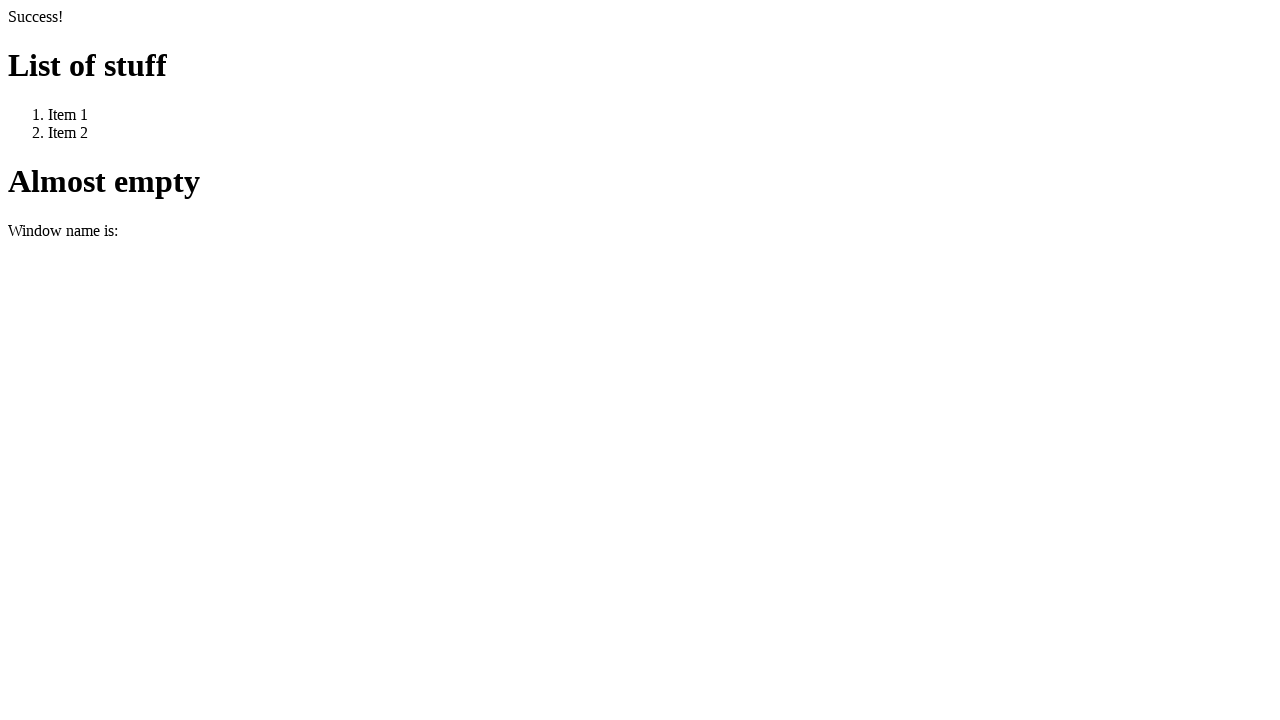

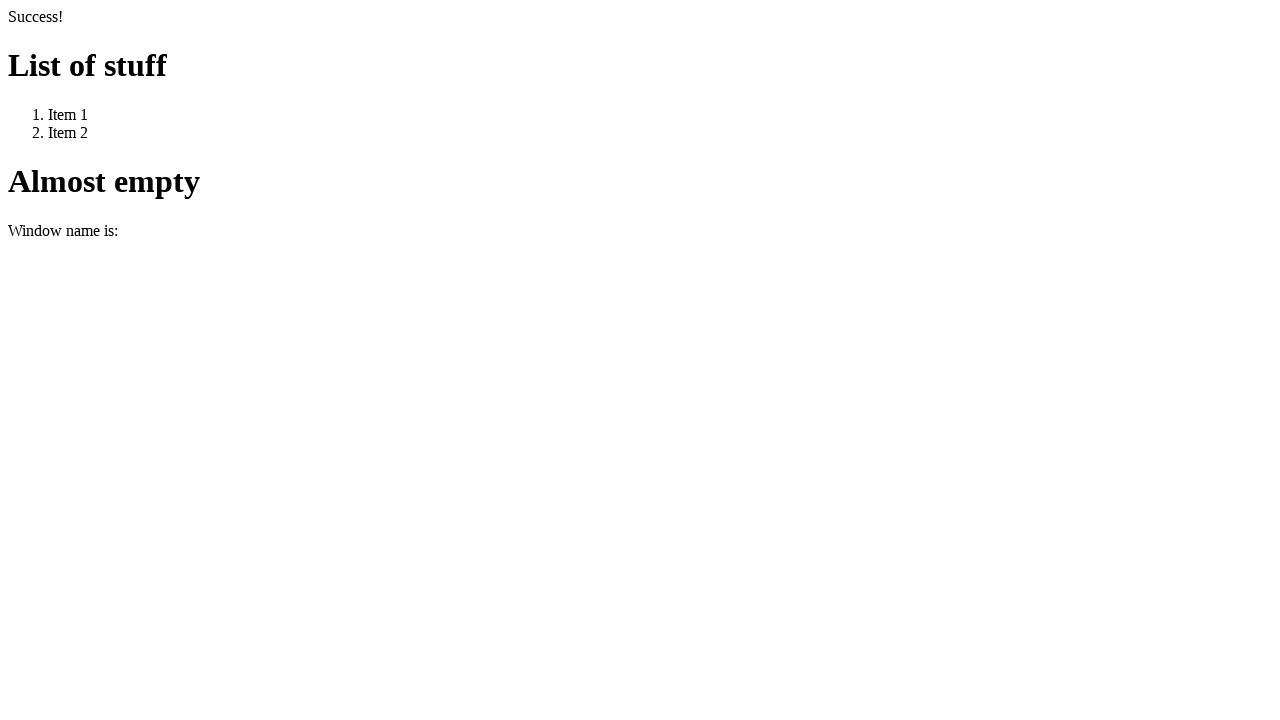